Tests checkbox functionality by selecting all checkboxes in the checkbox section of the automation practice page

Starting URL: https://rahulshettyacademy.com/AutomationPractice/

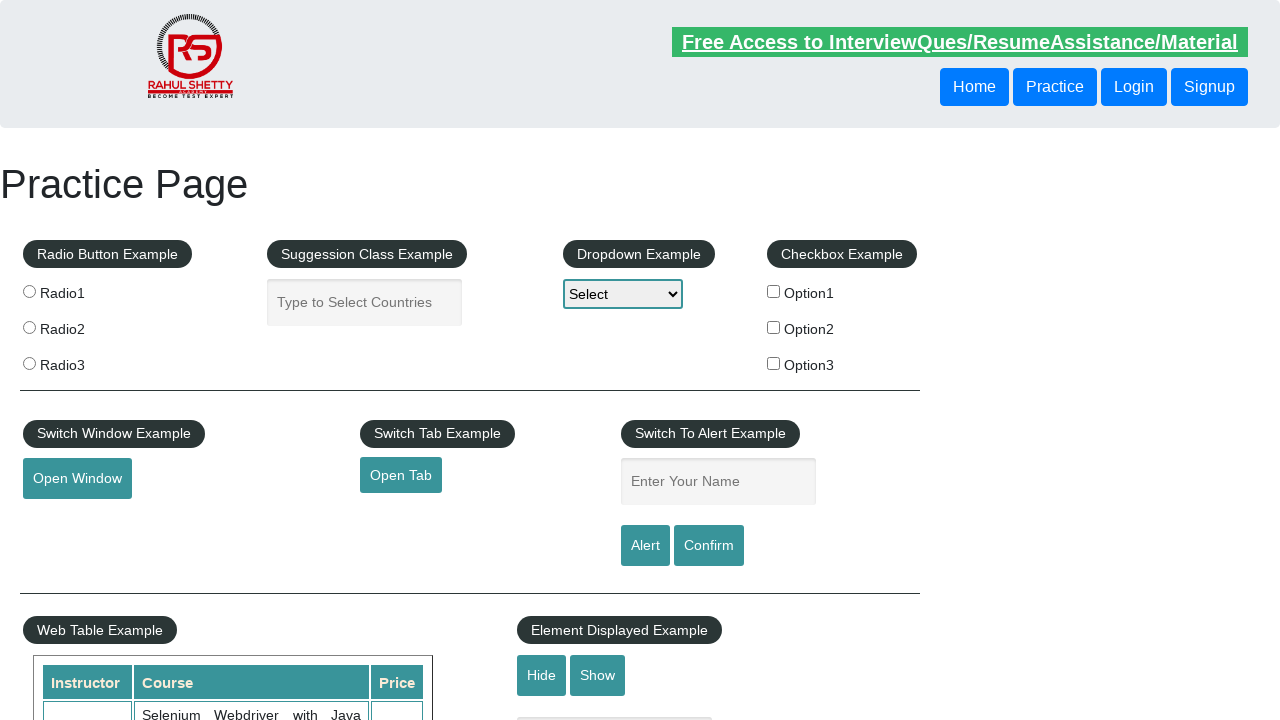

Navigated to automation practice page
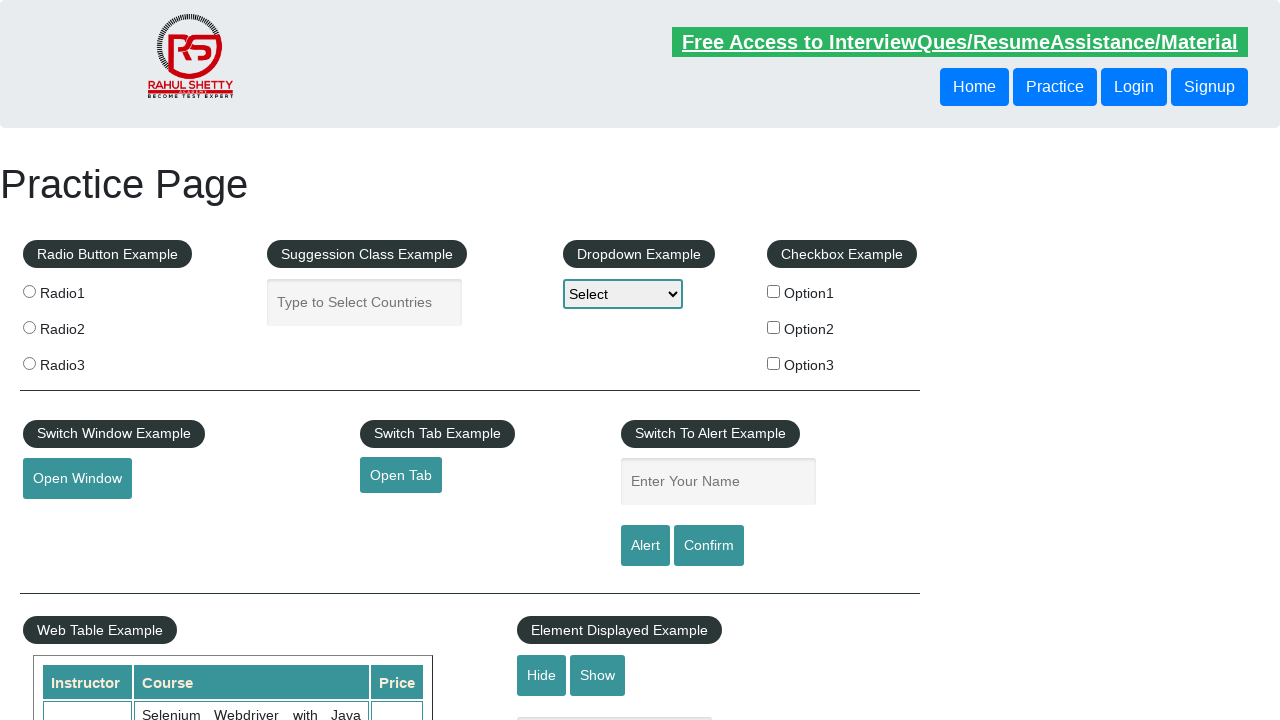

Located checkbox section
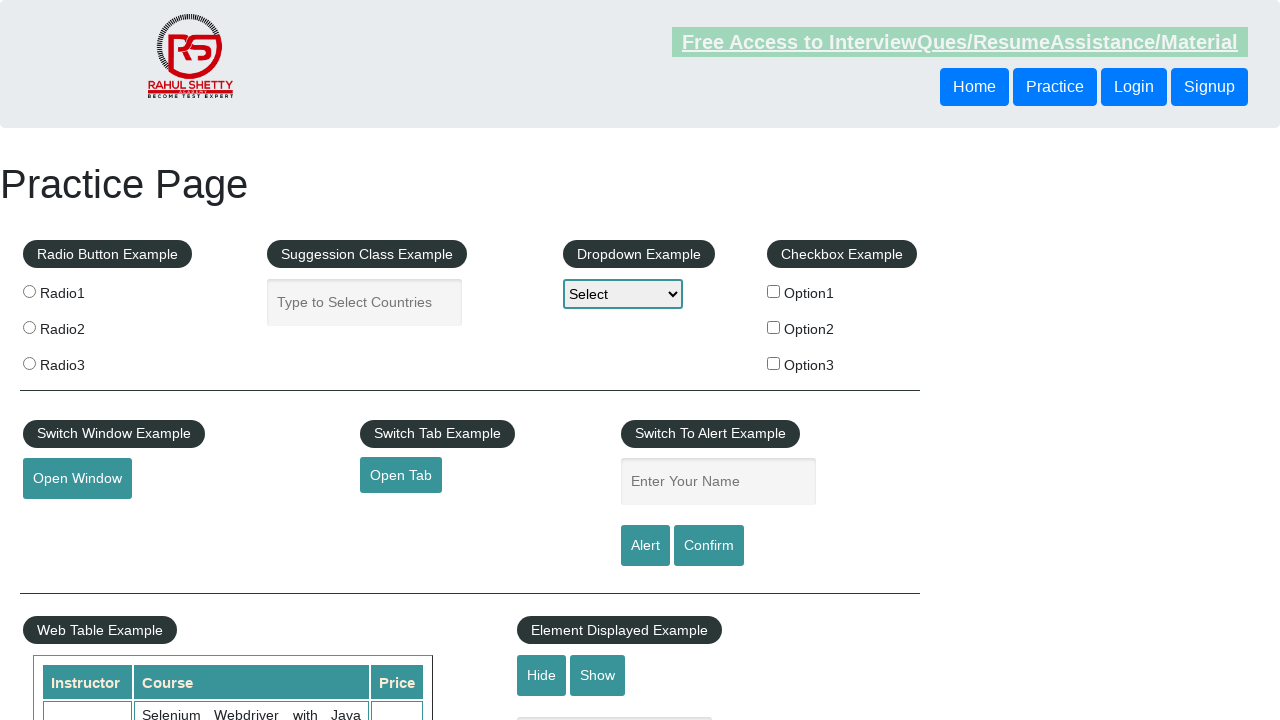

Located all checkboxes on the page
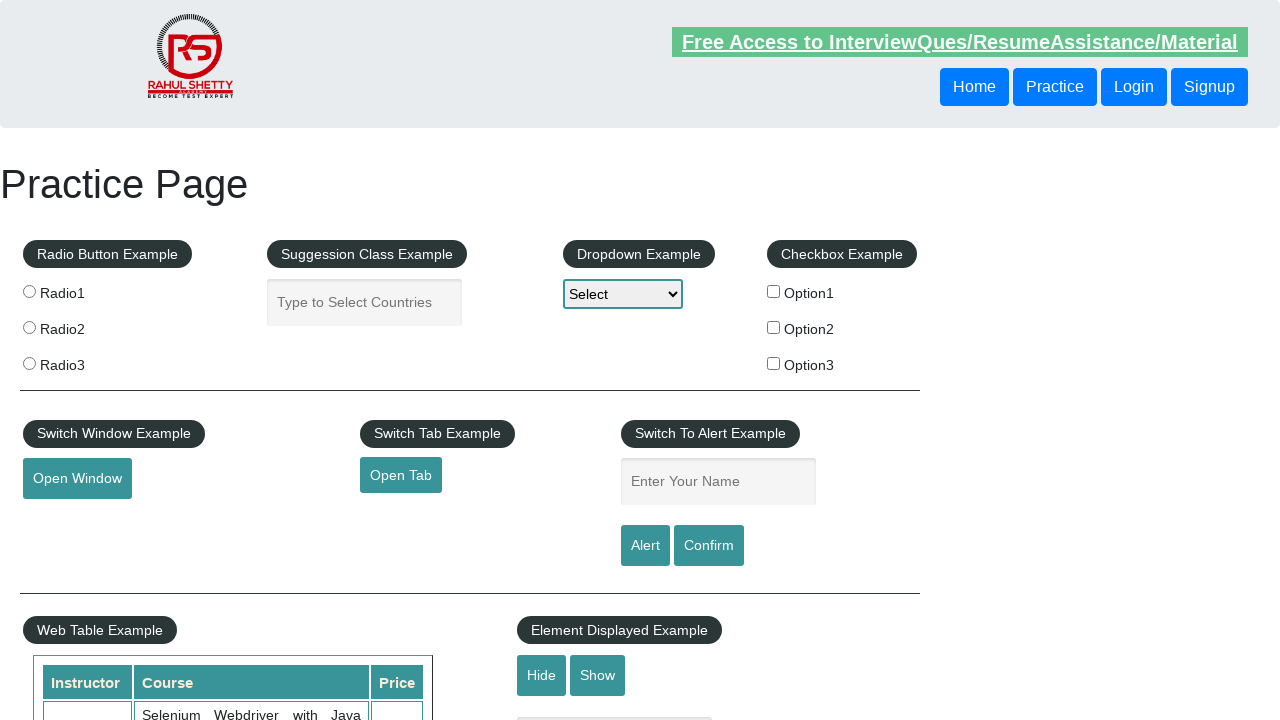

Found 3 checkboxes
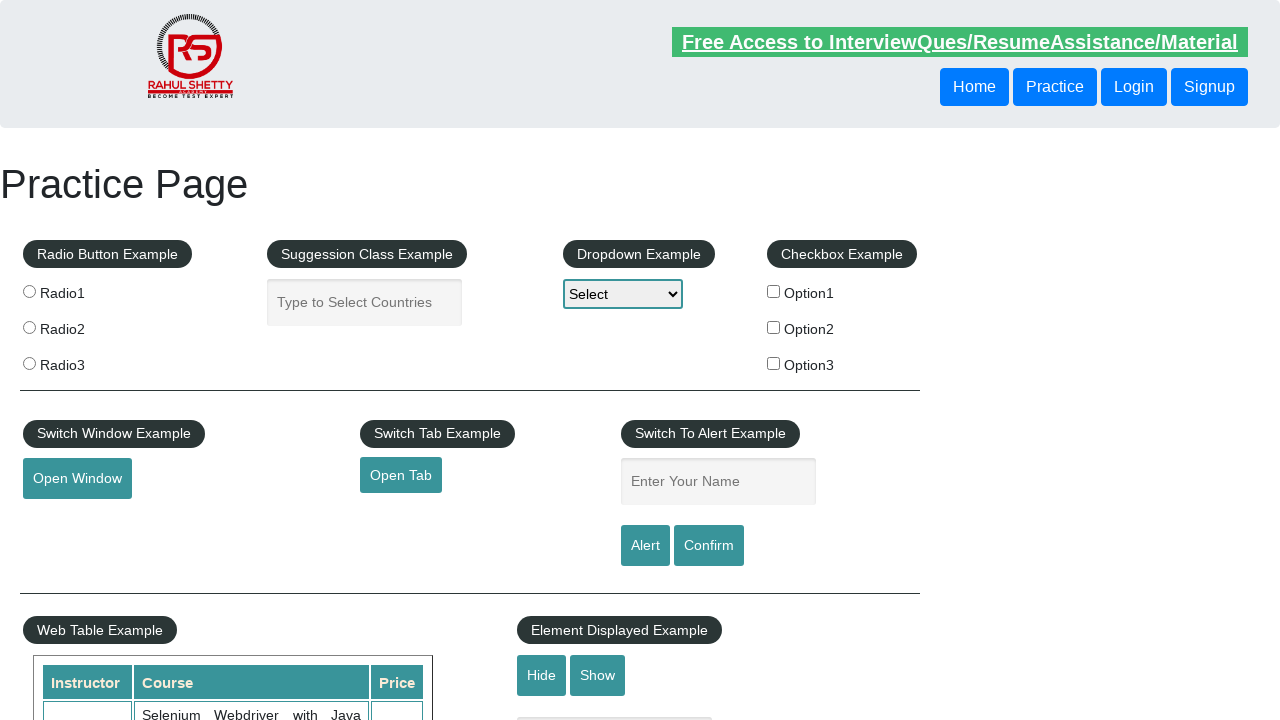

Clicked checkbox 1 of 3 at (774, 291) on xpath=//*[@type='checkbox'] >> nth=0
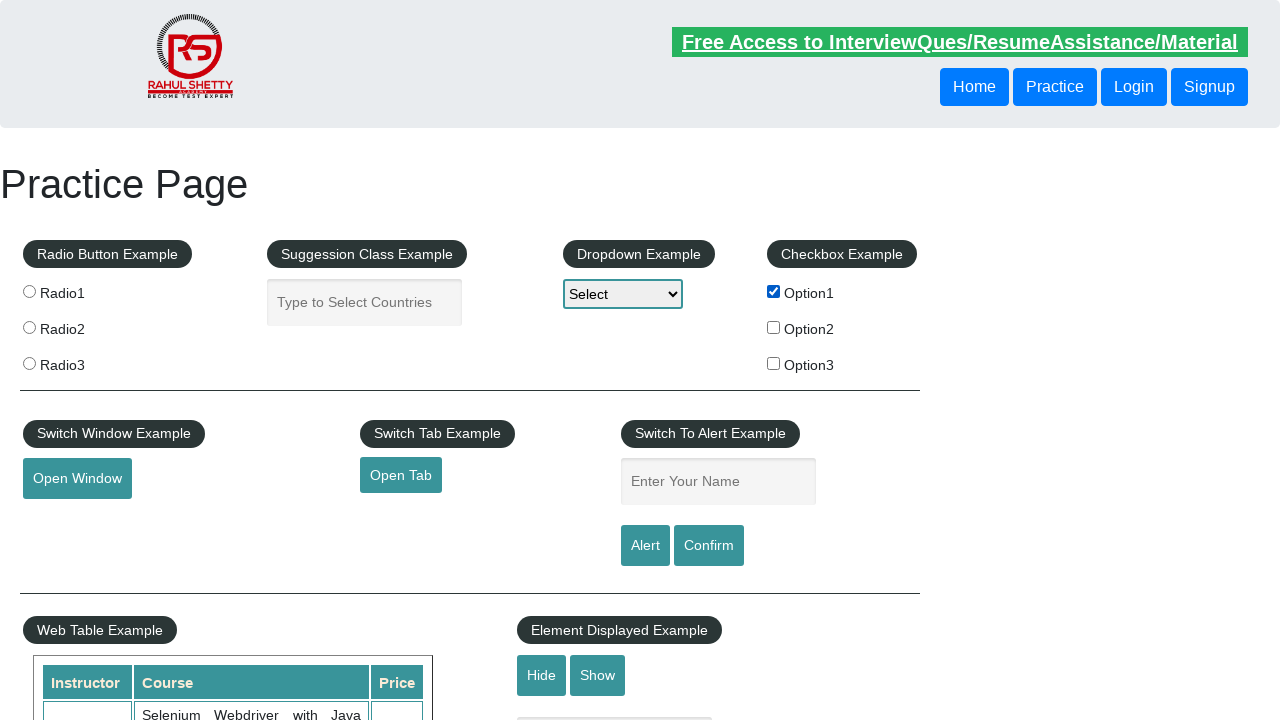

Clicked checkbox 2 of 3 at (774, 327) on xpath=//*[@type='checkbox'] >> nth=1
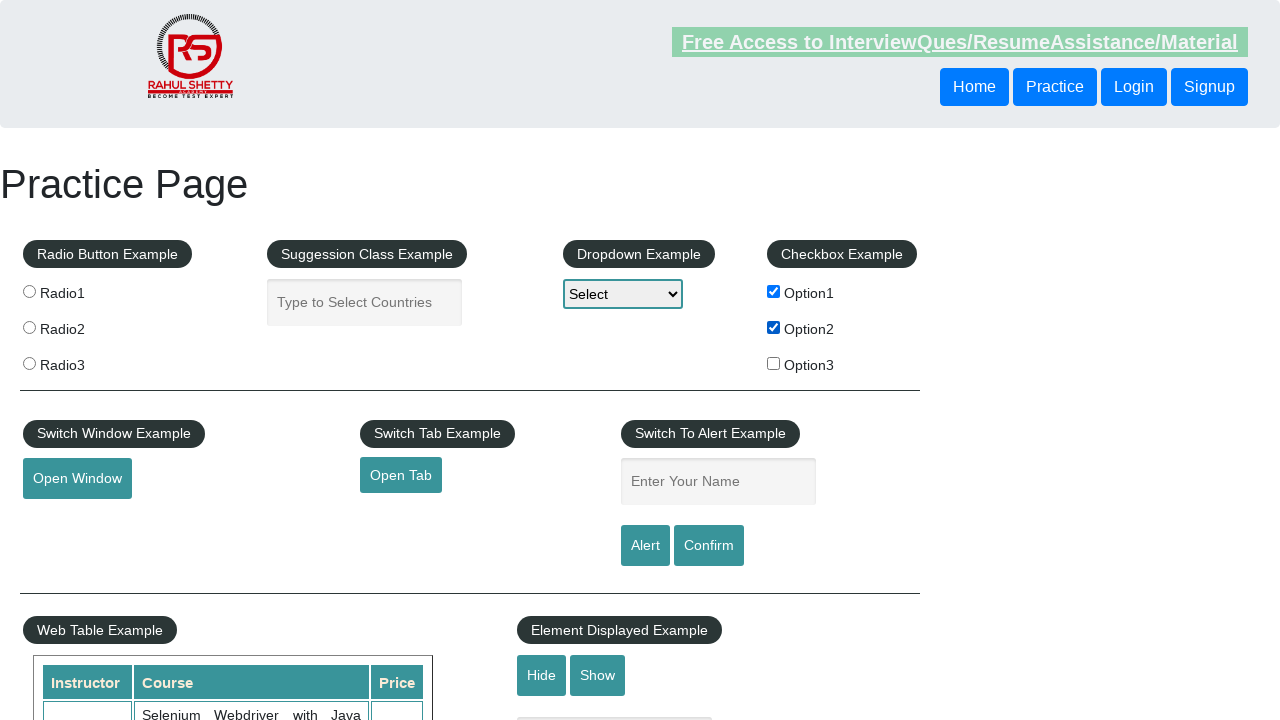

Clicked checkbox 3 of 3 at (774, 363) on xpath=//*[@type='checkbox'] >> nth=2
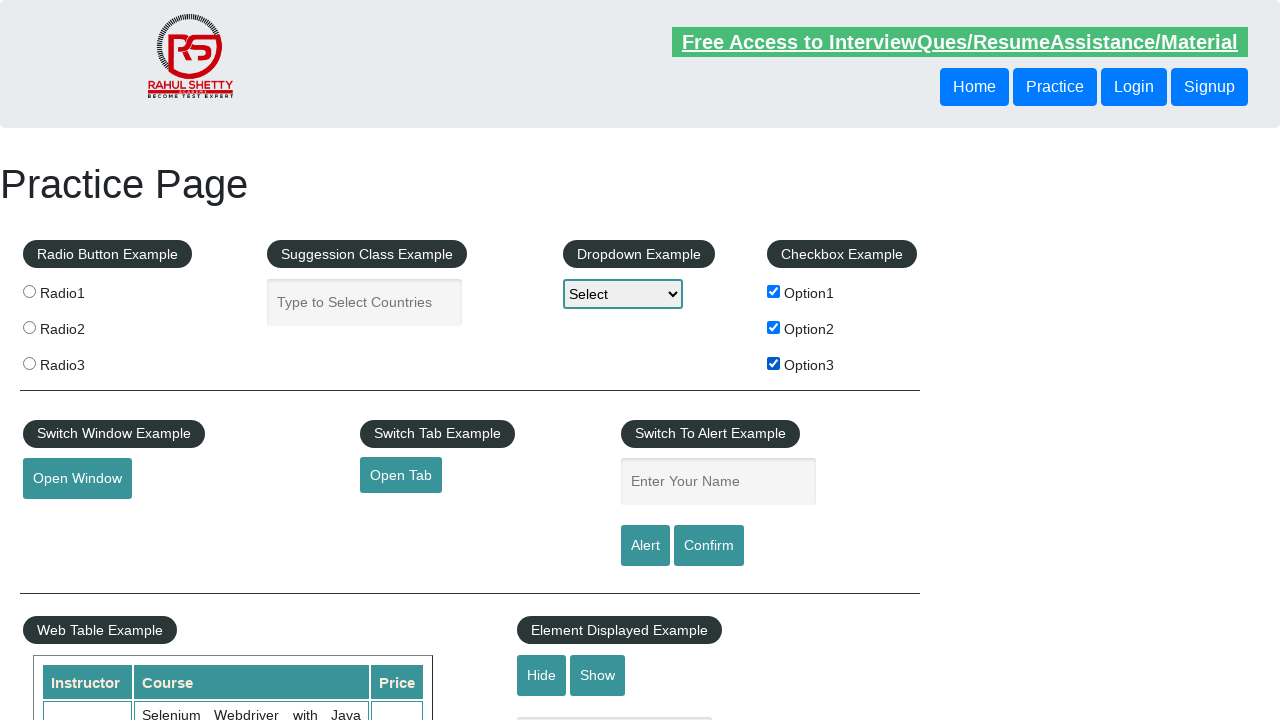

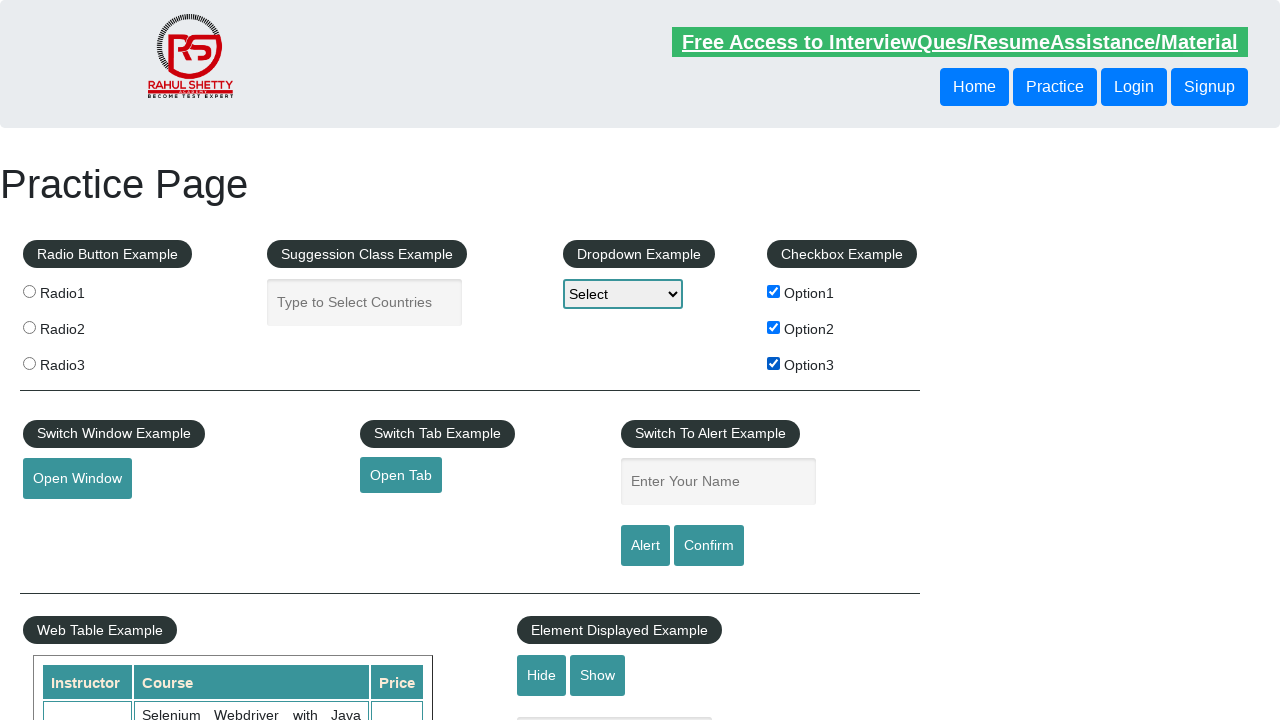